Tests dynamic loading by clicking start button and verifying "Hello World!" text appears after adequate wait

Starting URL: https://automationfc.github.io/dynamic-loading/

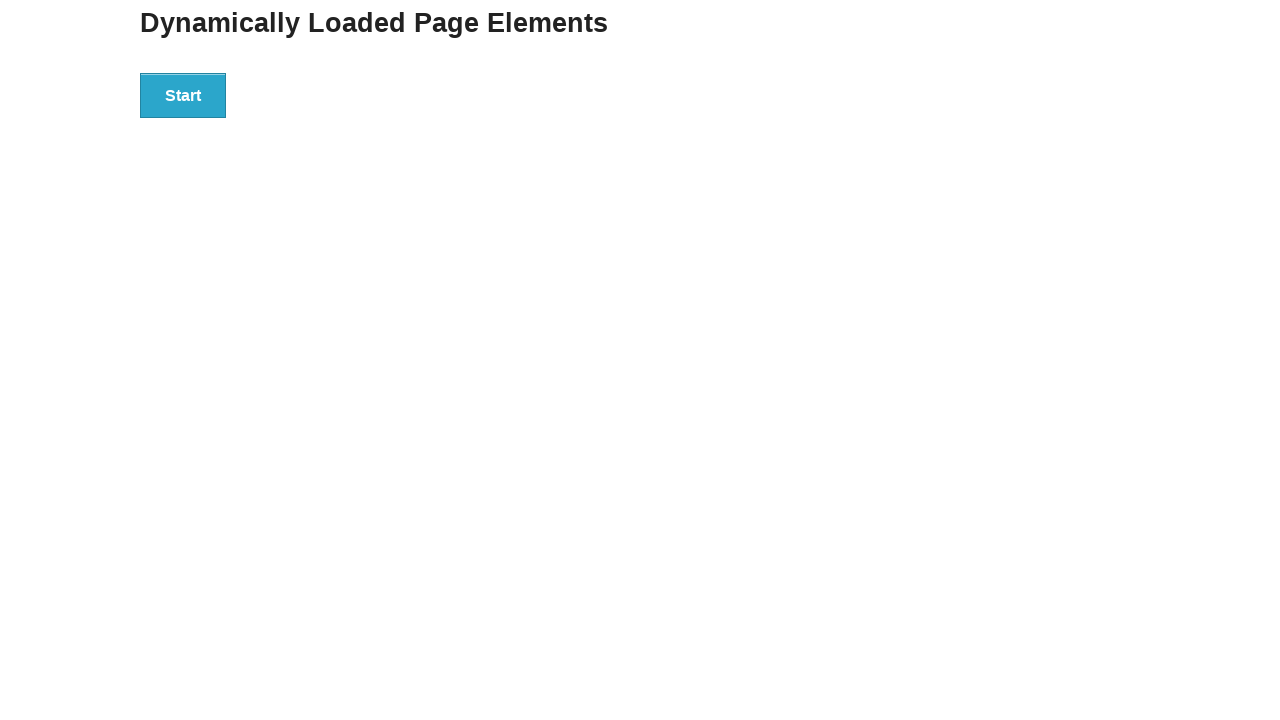

Navigated to dynamic loading test page
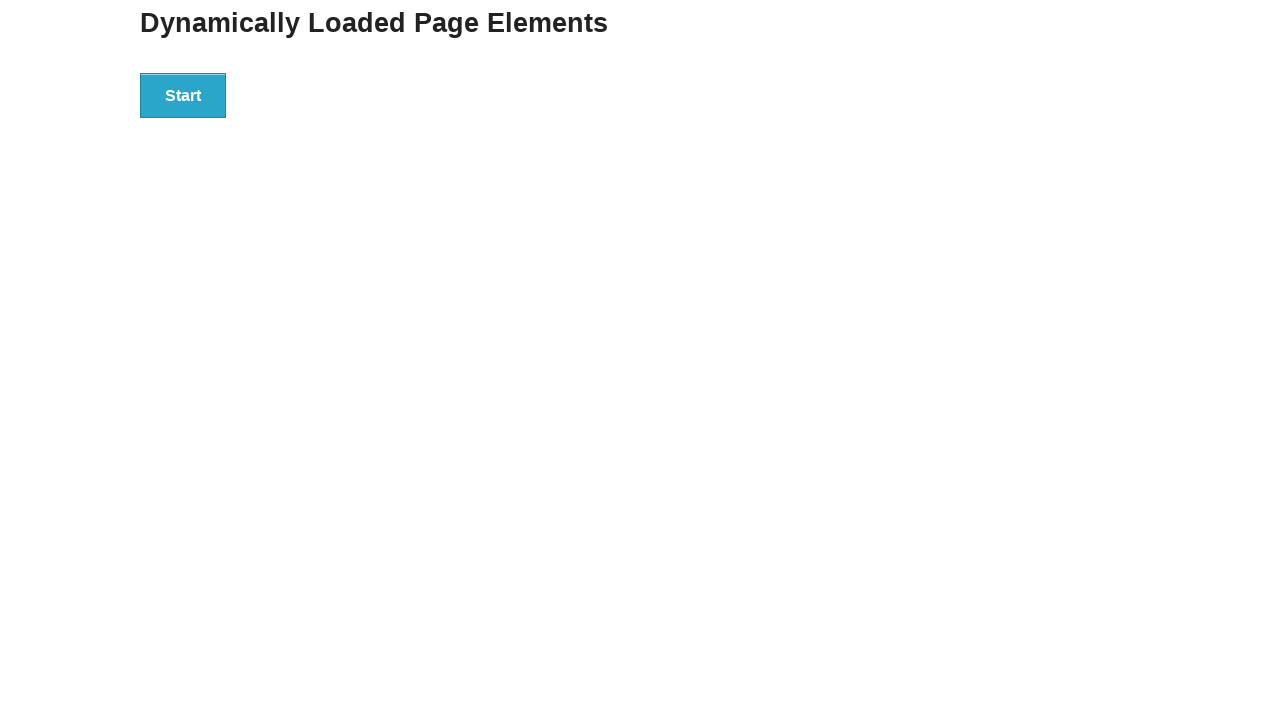

Clicked start button to initiate dynamic loading at (183, 95) on div#start > button
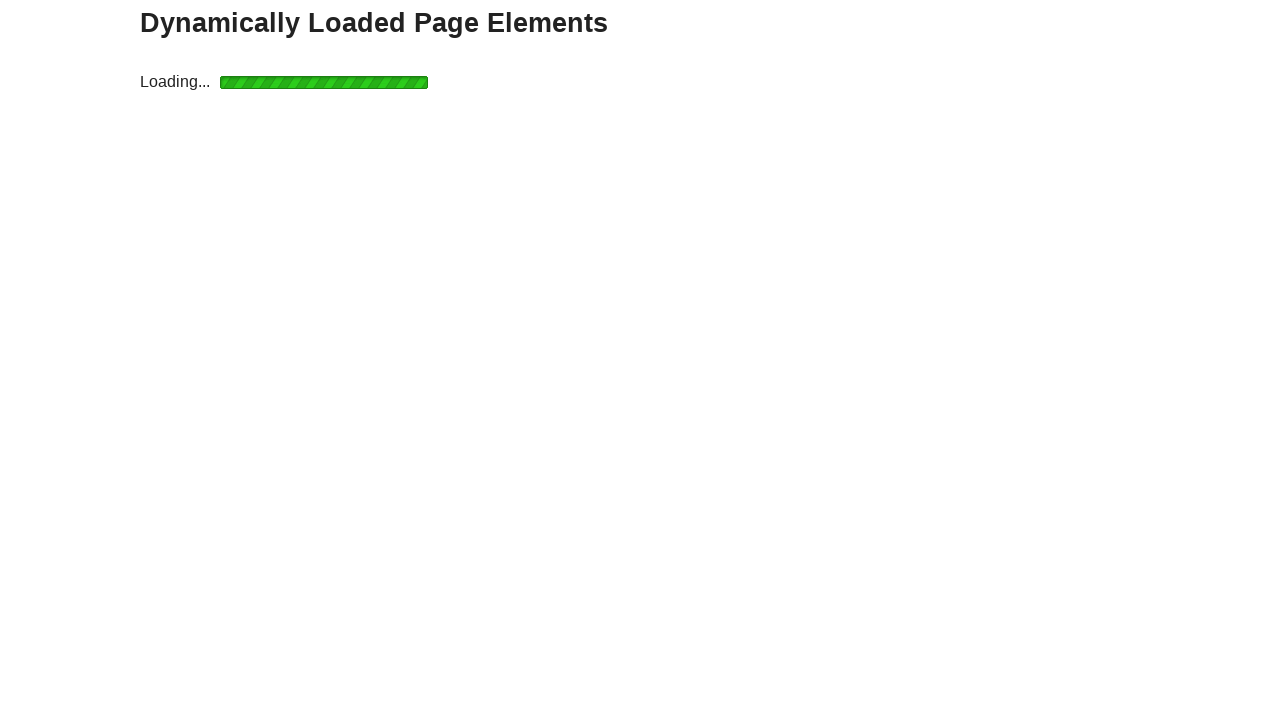

Waited for 'Hello World!' text to appear
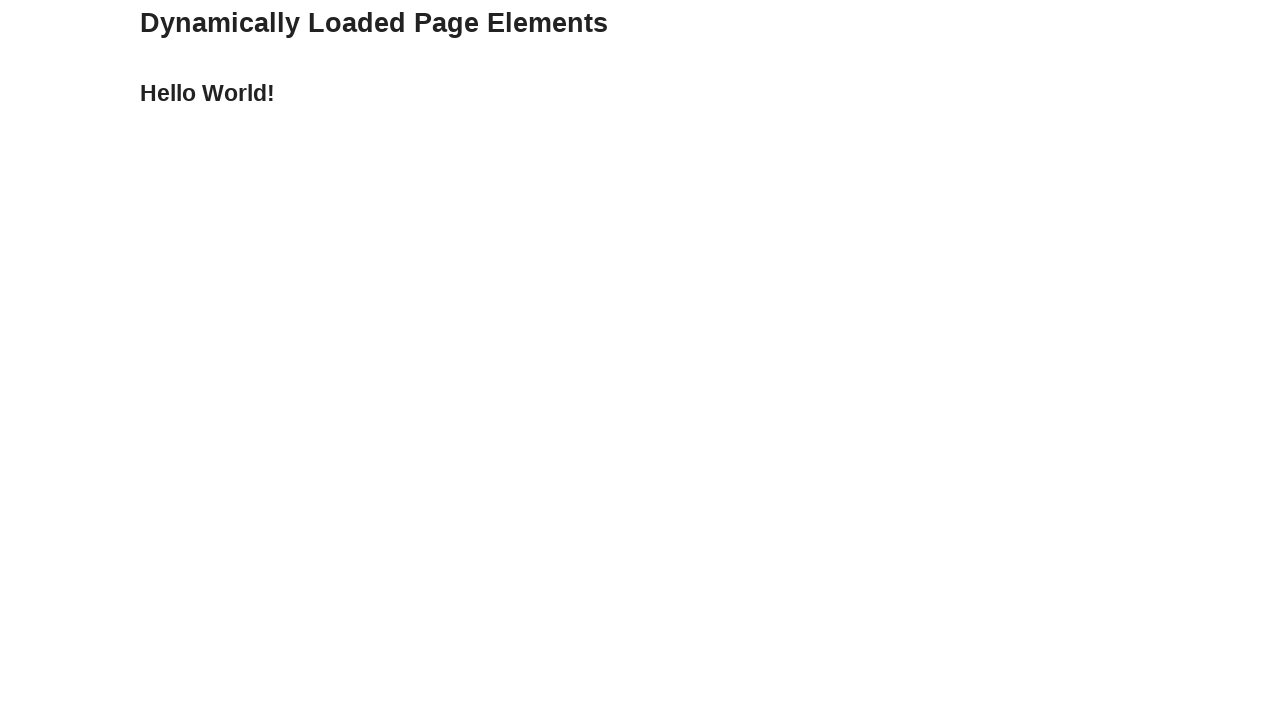

Verified 'Hello World!' text is displayed correctly
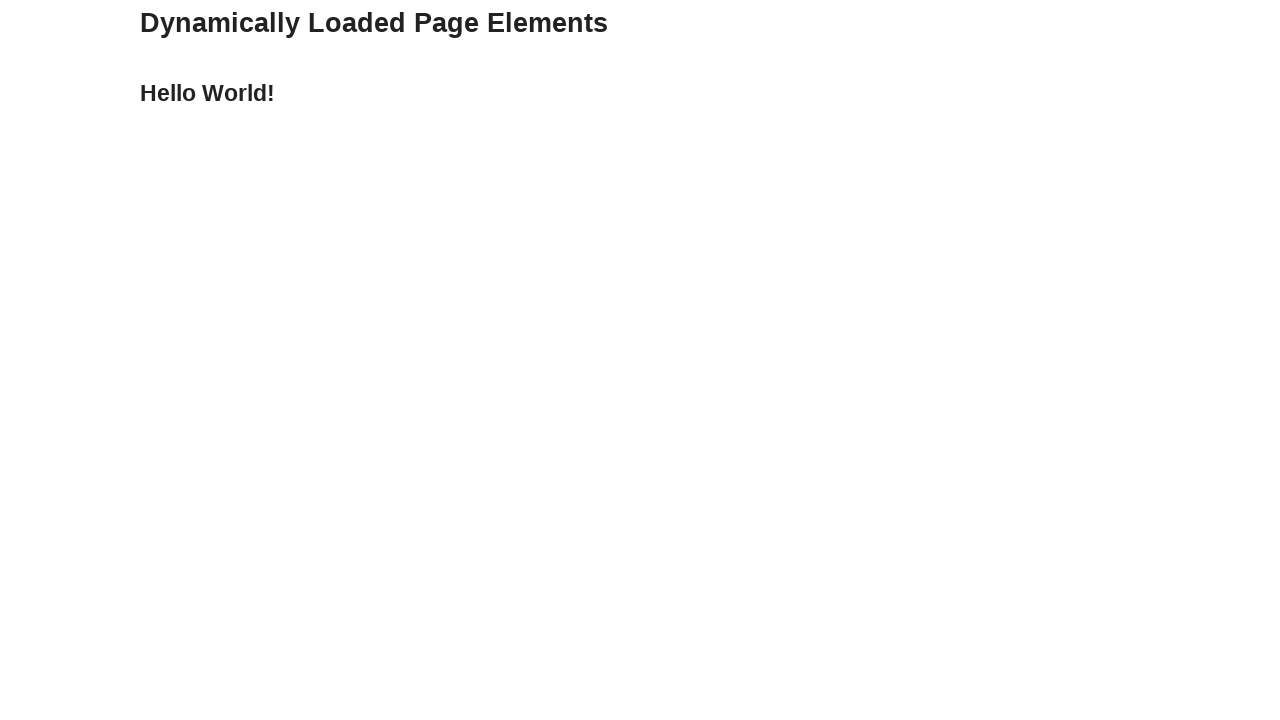

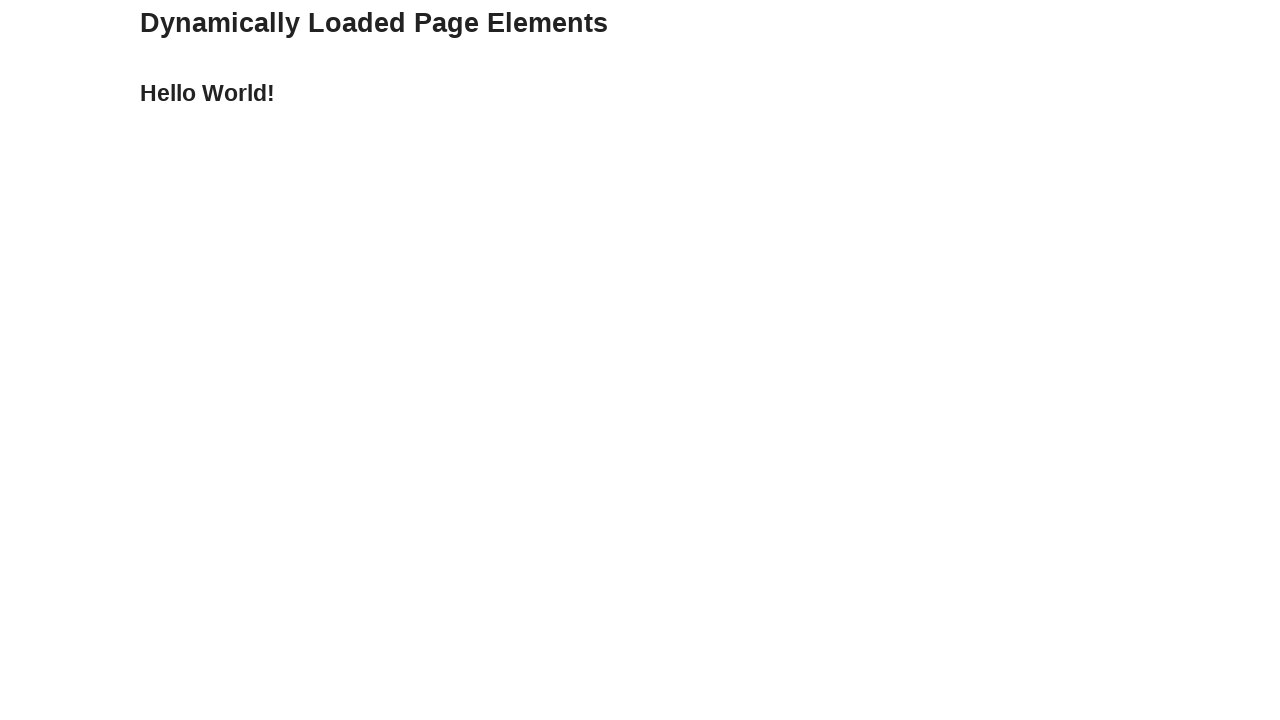